Tests a practice form by filling out various input fields including name, email, password, checkbox, radio button, and dropdown selection, then submitting the form and verifying success message

Starting URL: https://rahulshettyacademy.com/angularpractice/

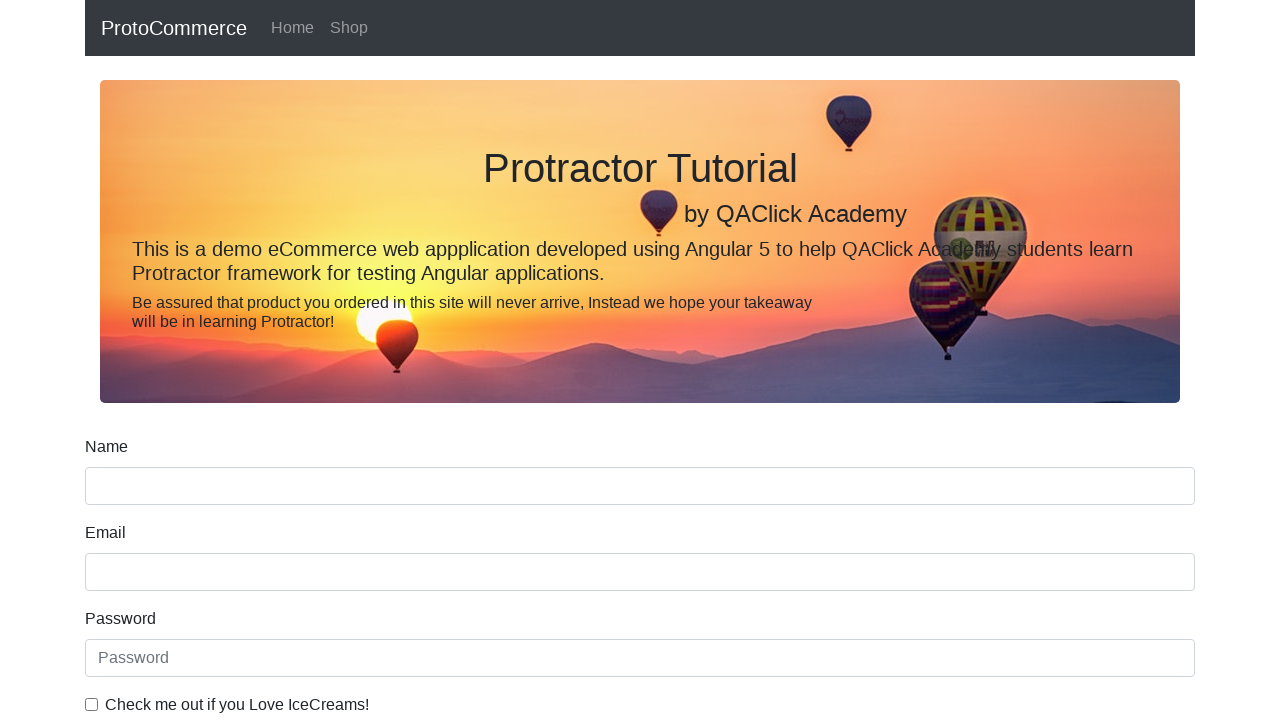

Filled name field with 'rohit' on input[name='name']
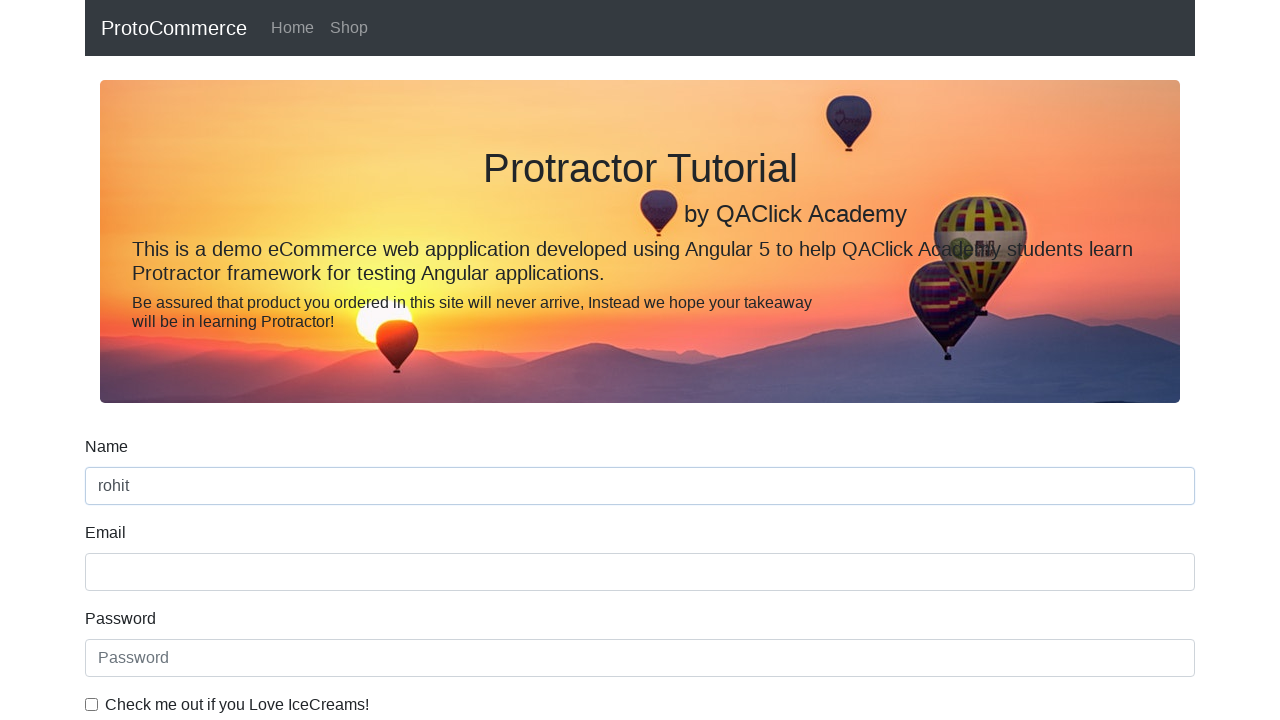

Filled email field with 'hello@gmail.com' on input[name='email']
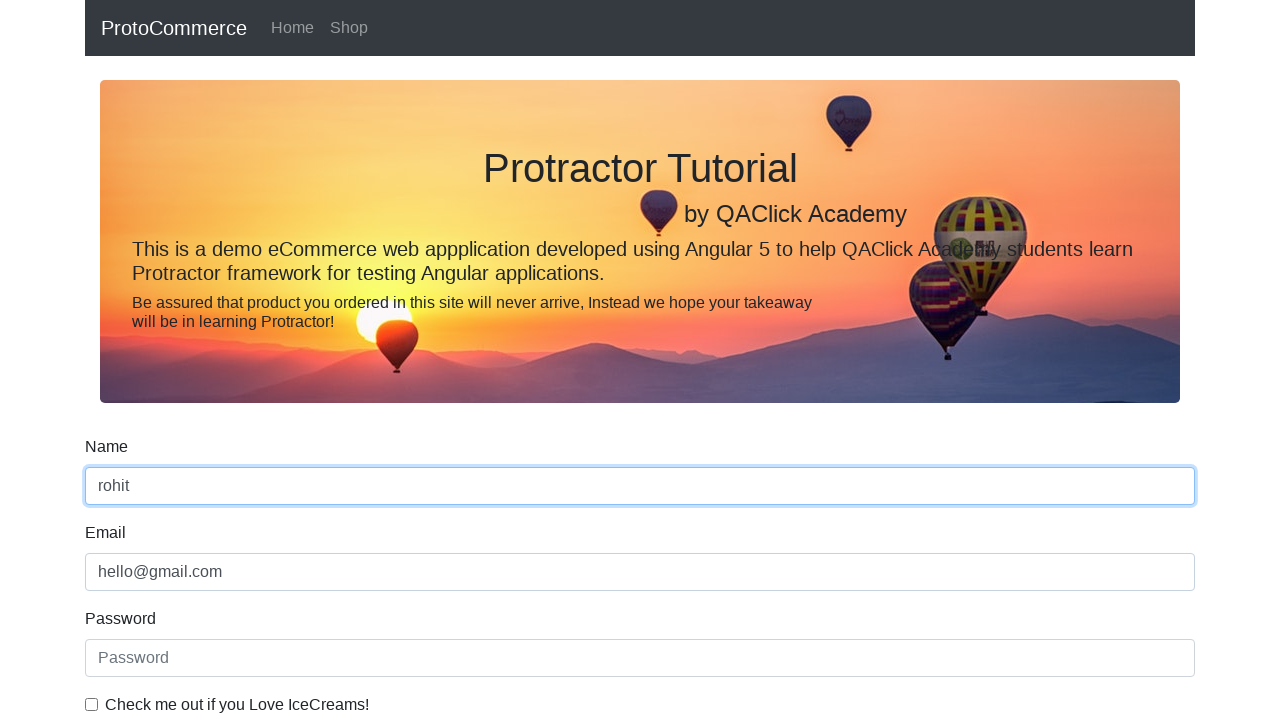

Filled password field with '123456' on #exampleInputPassword1
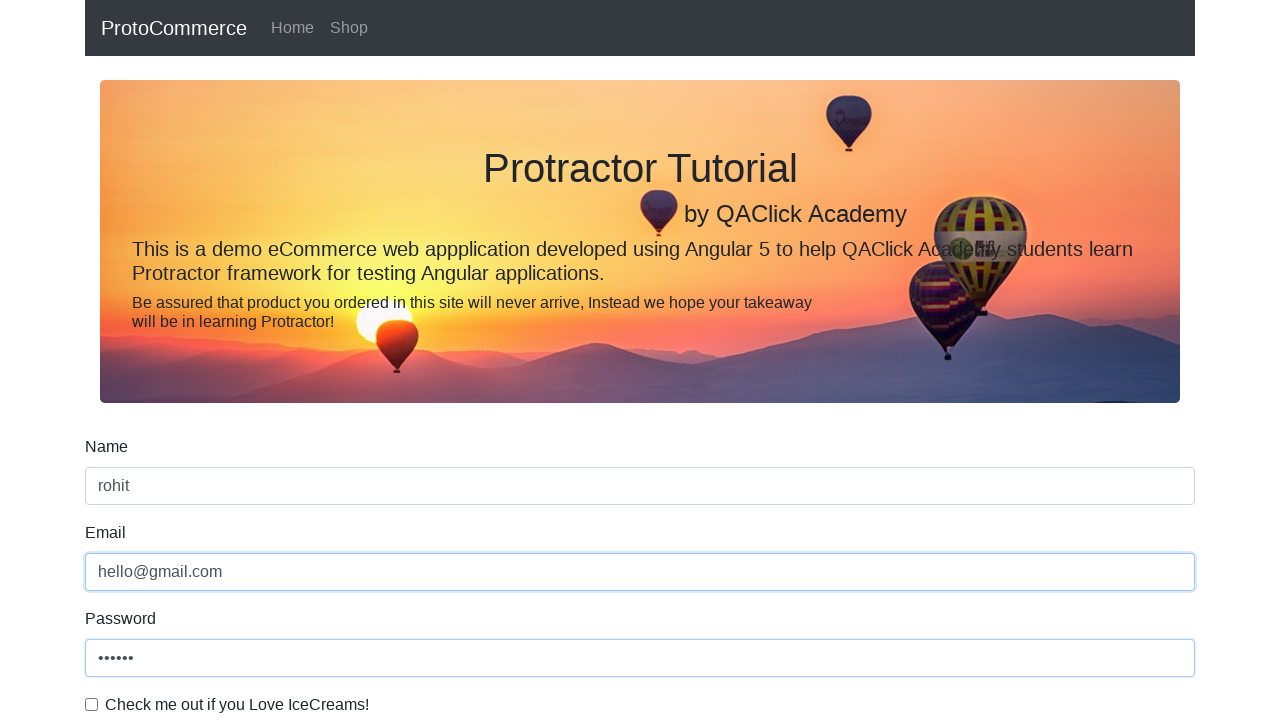

Clicked checkbox to enable at (92, 704) on #exampleCheck1
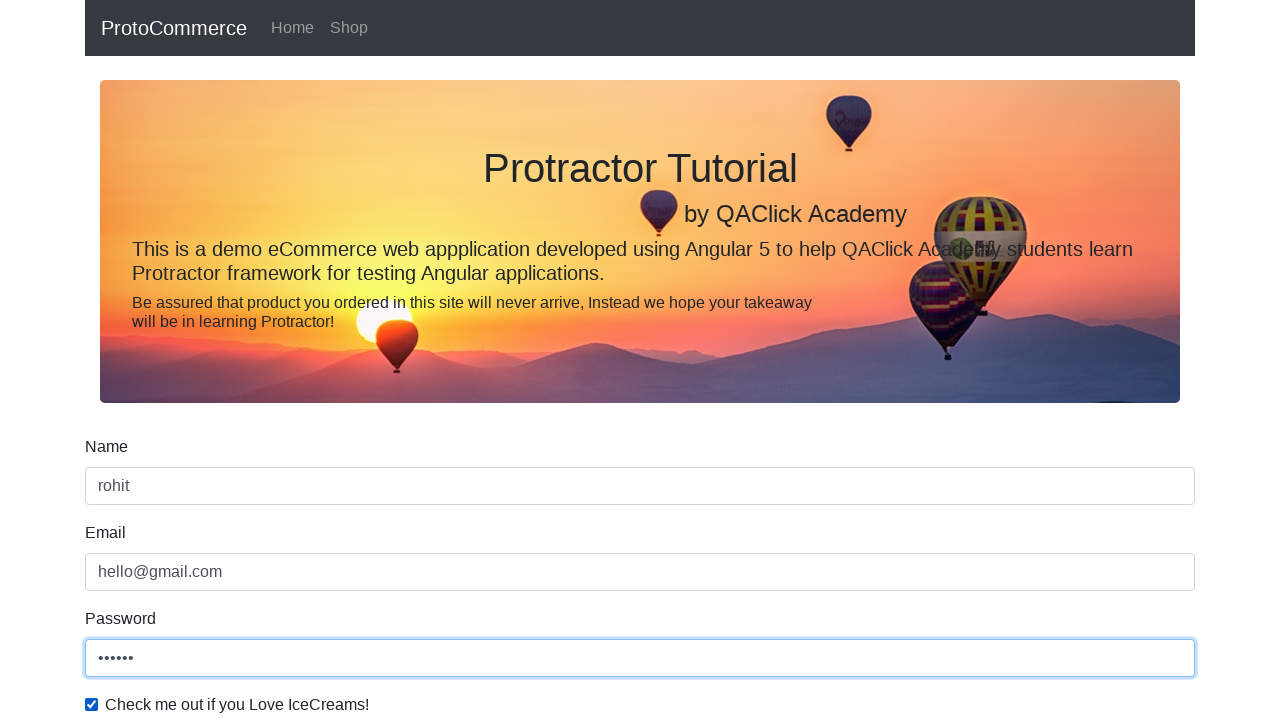

Selected radio button option at (238, 360) on #inlineRadio1
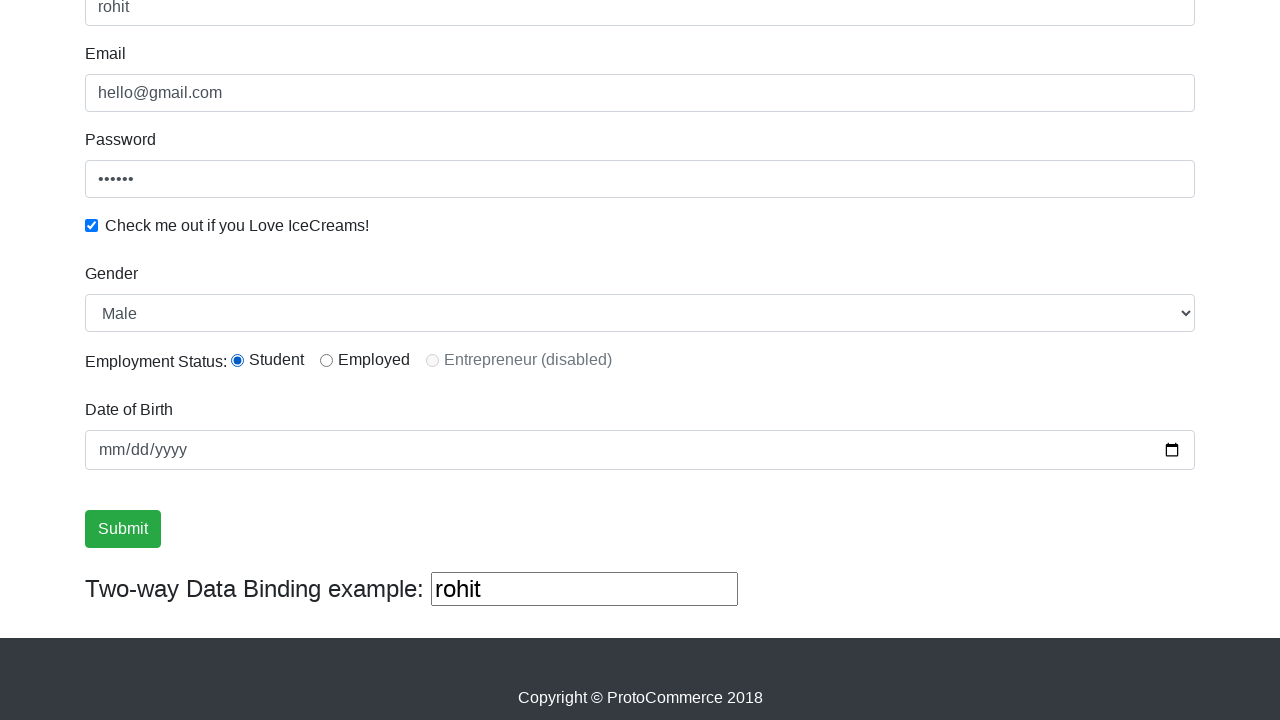

Selected 'Male' from dropdown by index on #exampleFormControlSelect1
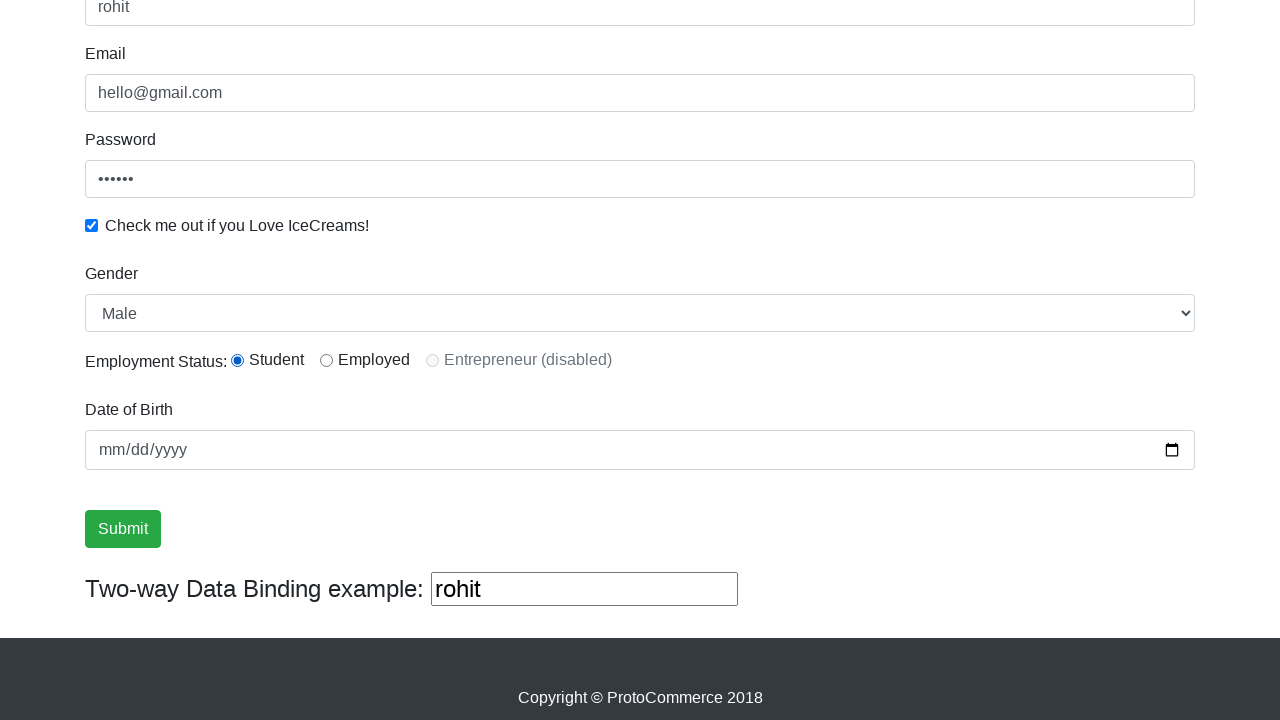

Selected 'Female' from dropdown by label on #exampleFormControlSelect1
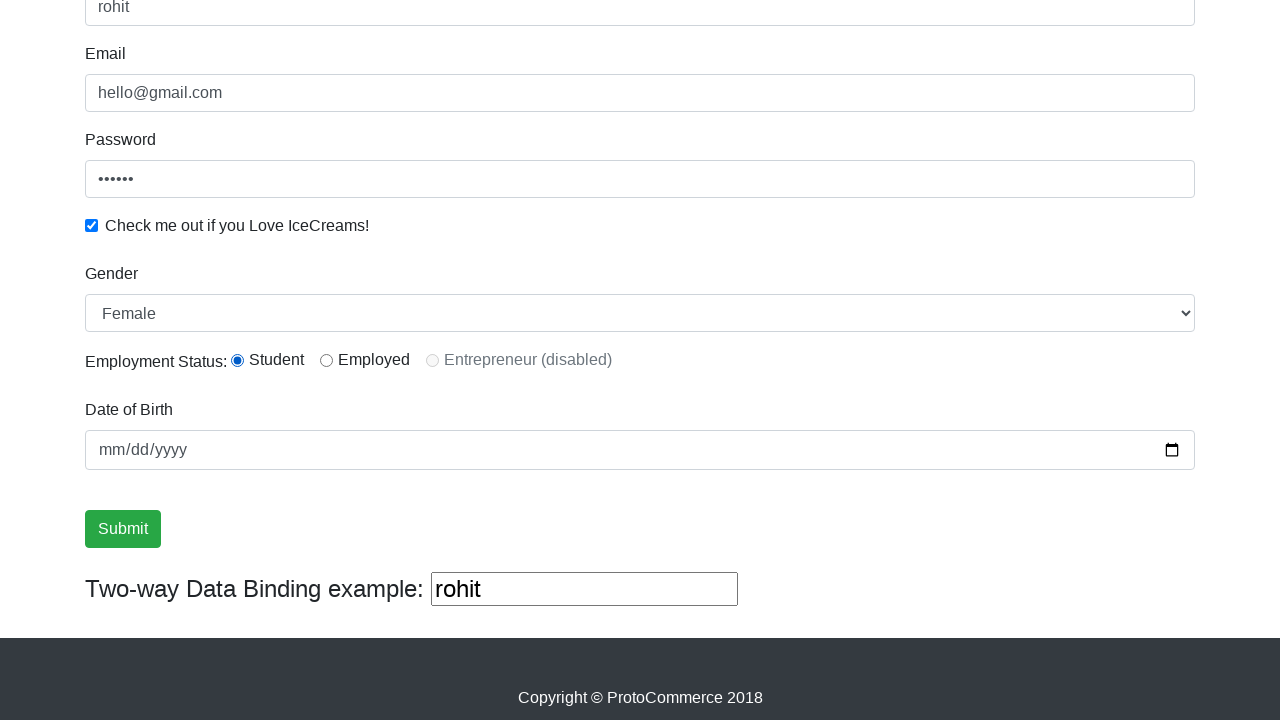

Clicked submit button to submit the form at (123, 529) on xpath=//input[@type='submit']
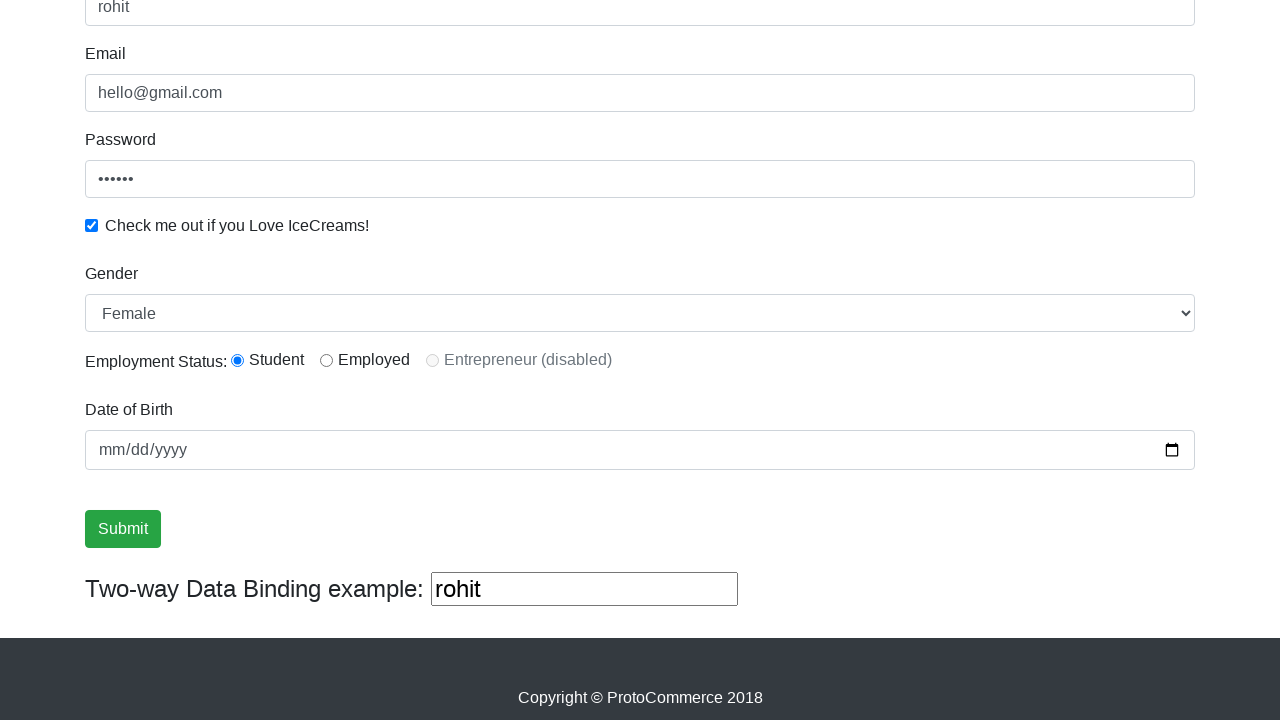

Success message appeared on the page
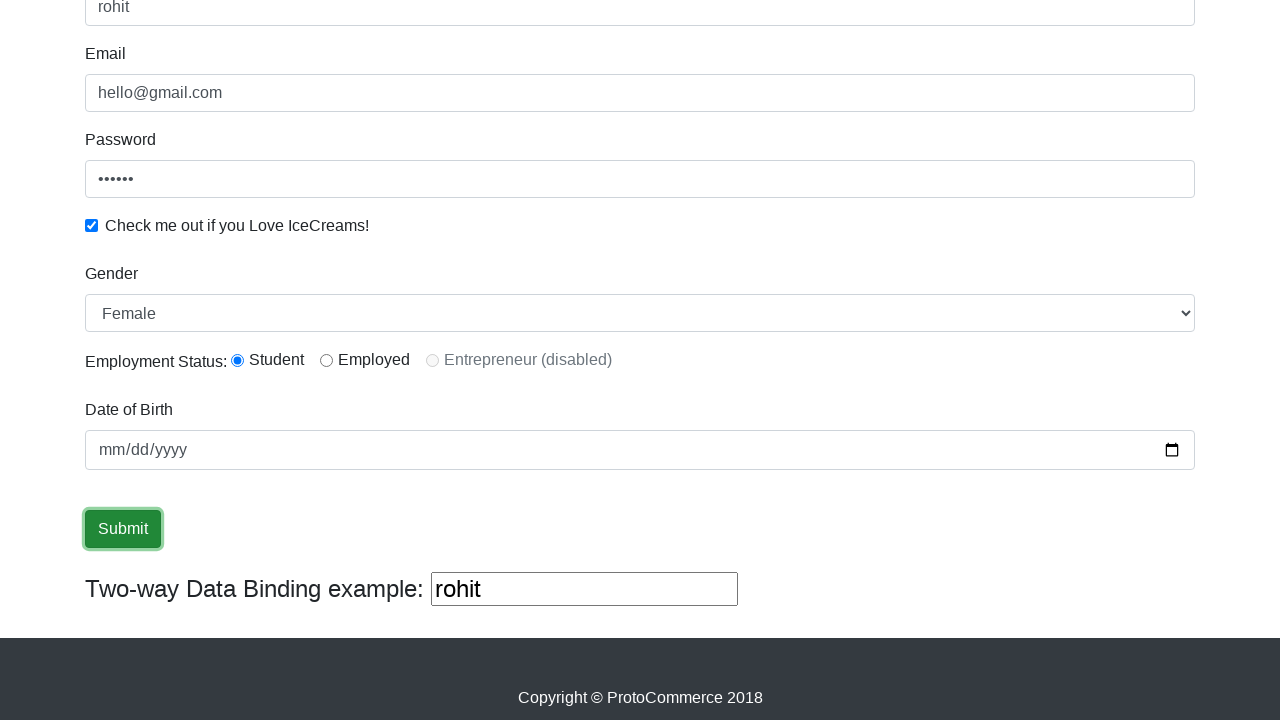

Retrieved success message text content
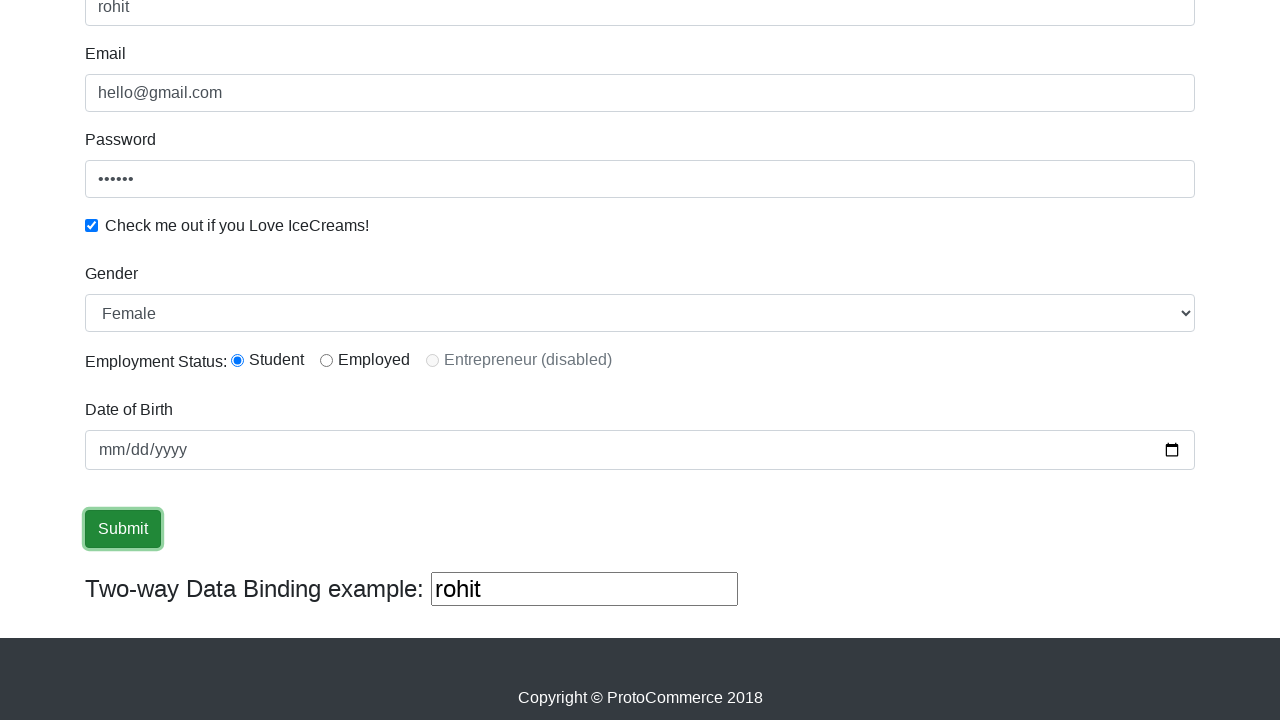

Verified that 'Success!' text is present in message
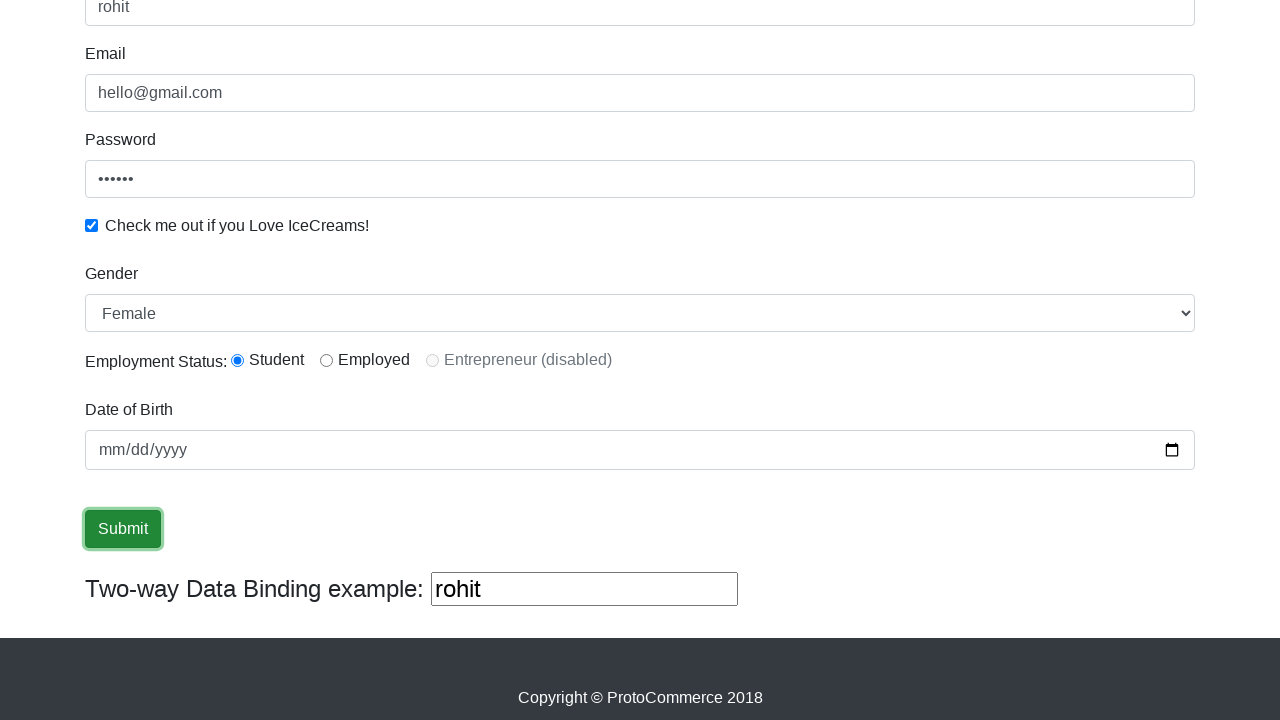

Filled third text input field with 'helloagain' on (//input[@type='text'])[3]
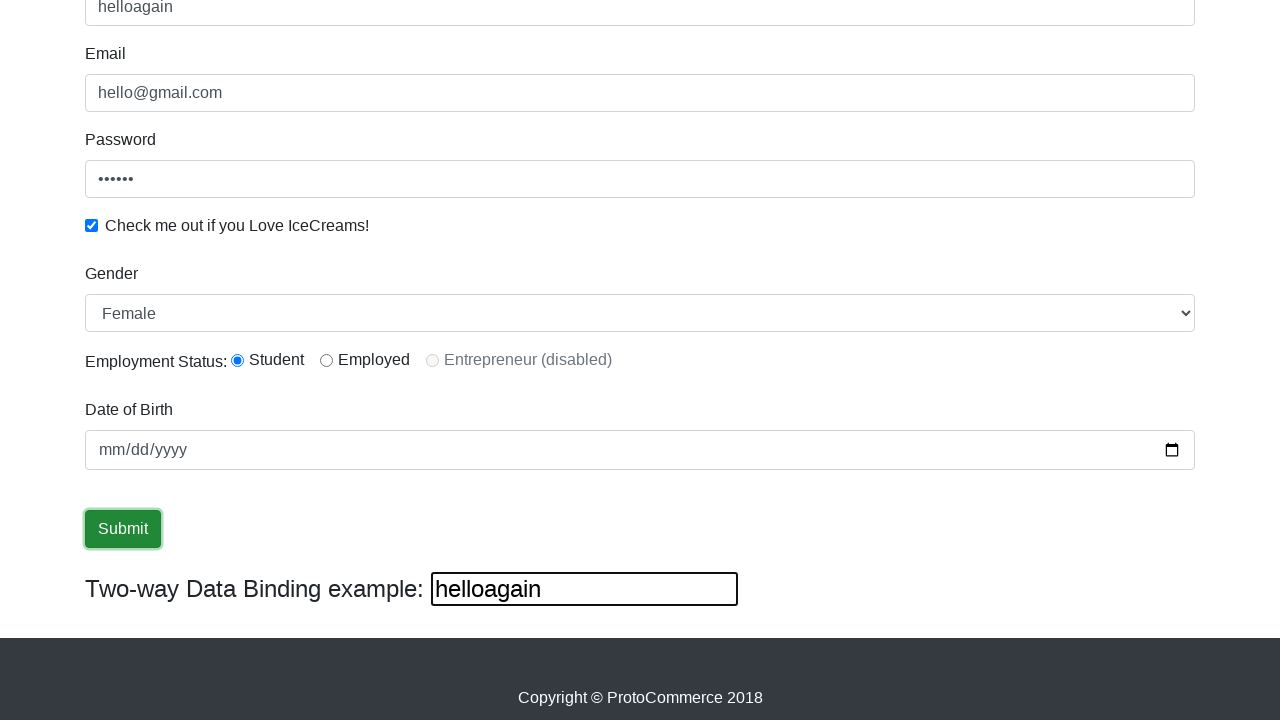

Cleared the third text input field on (//input[@type='text'])[3]
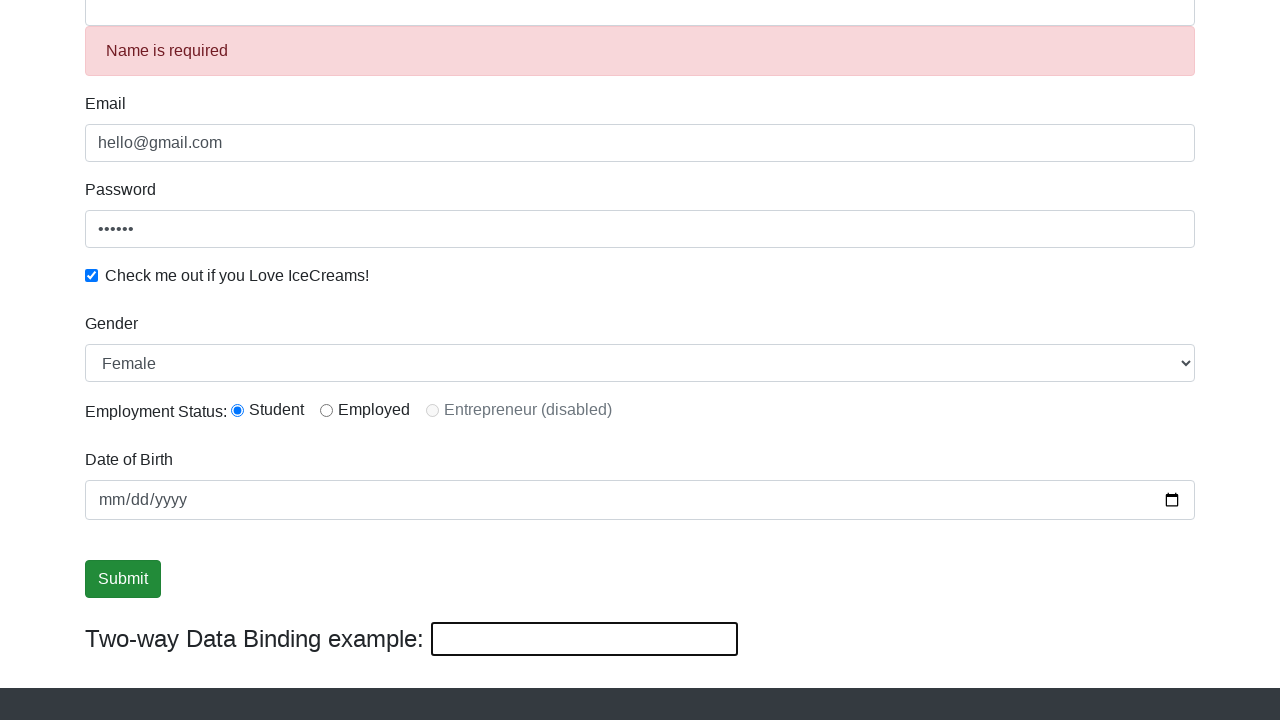

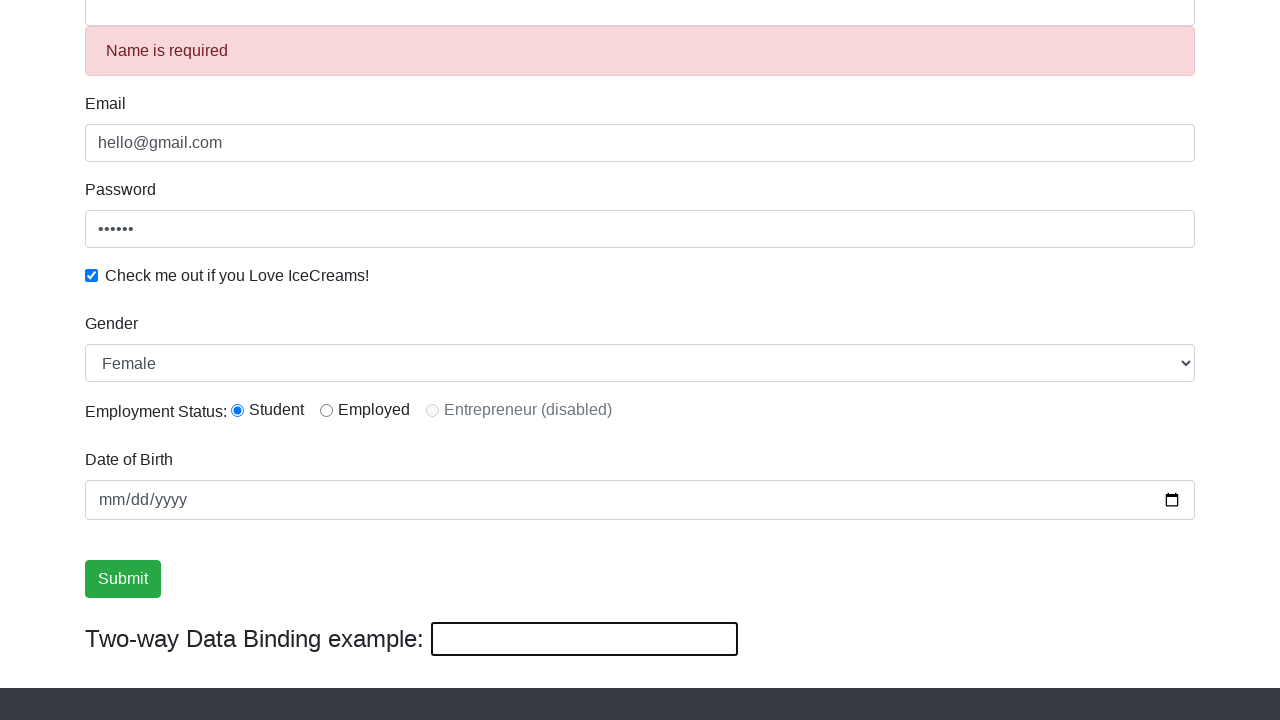